Navigates to the Mango Mist website, clicks on the "Day Out" link, scrolls down the page, and clicks the "Day Out" link again using JavaScript execution

Starting URL: https://www.mangomist.com/

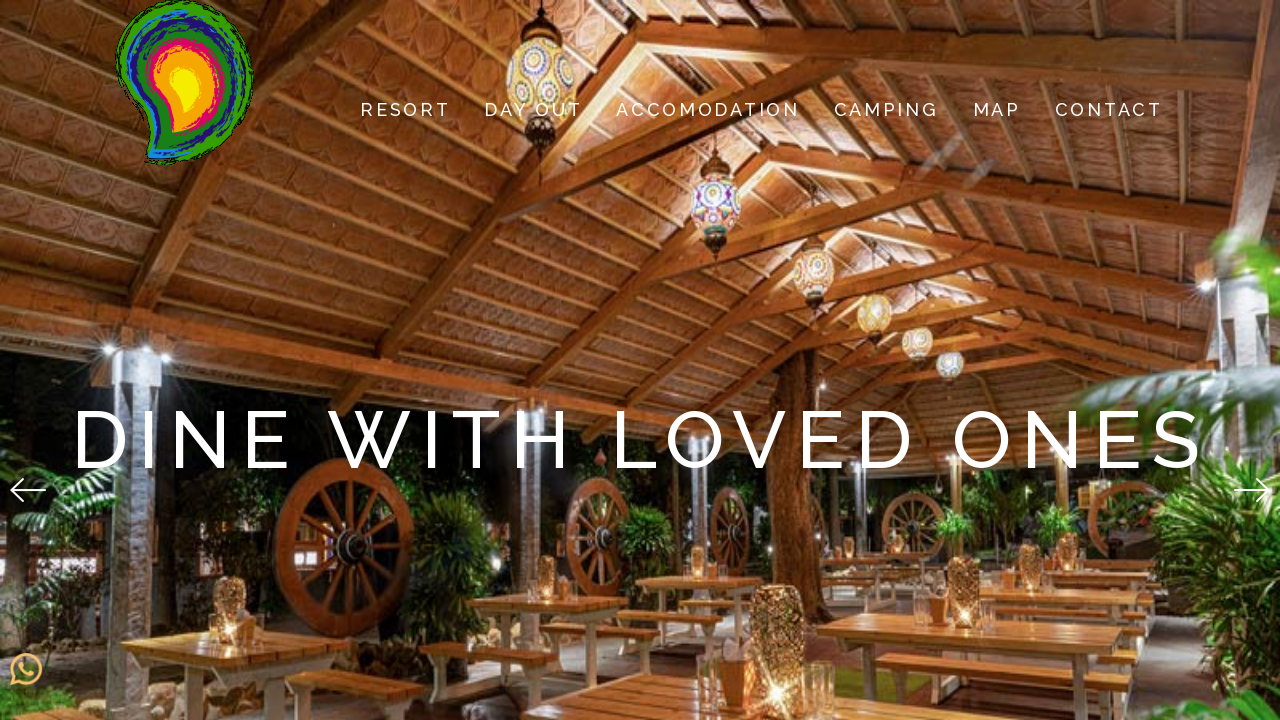

Navigated to Mango Mist website
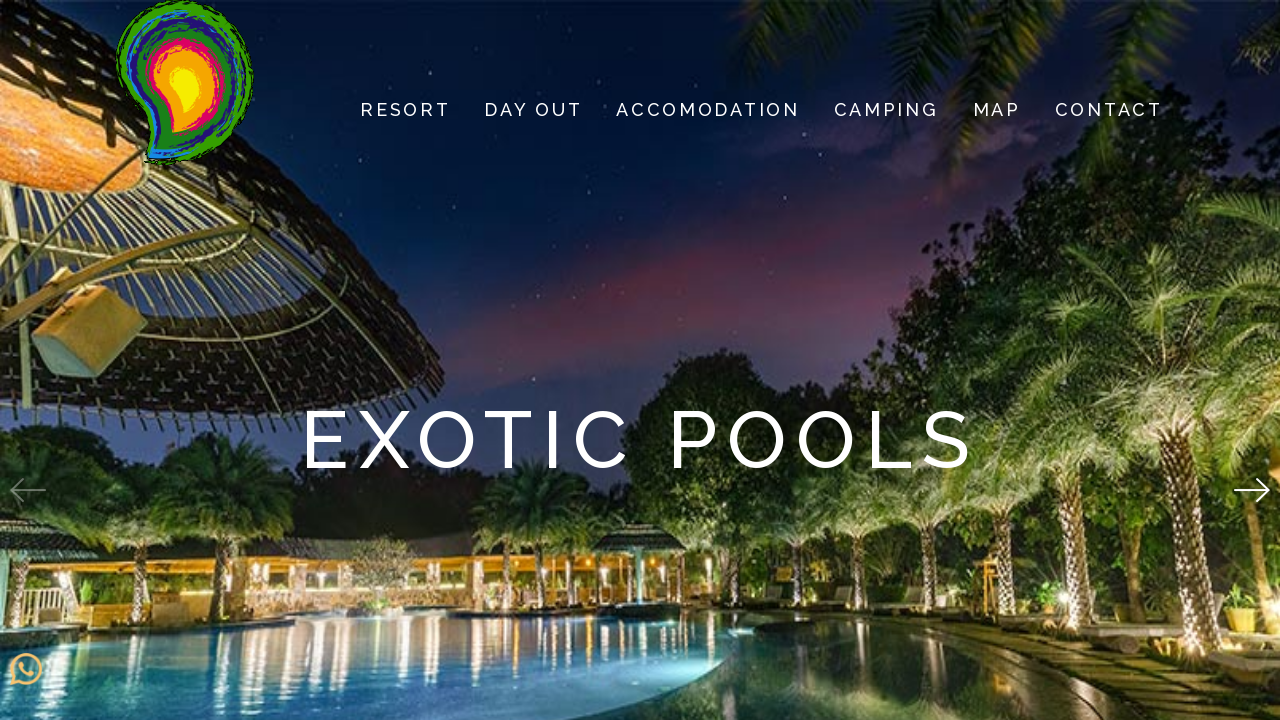

Clicked on 'Day Out' link at (533, 110) on xpath=//a[text()='Day Out']
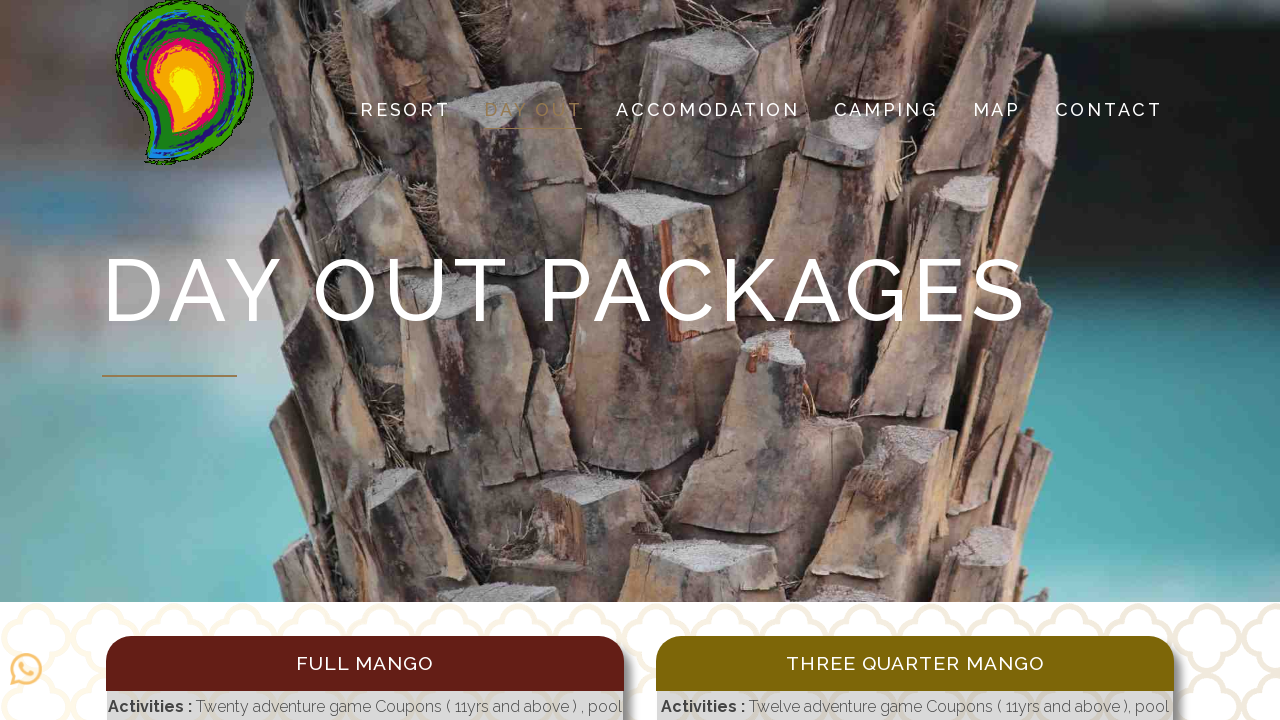

Scrolled down the page by 500 pixels
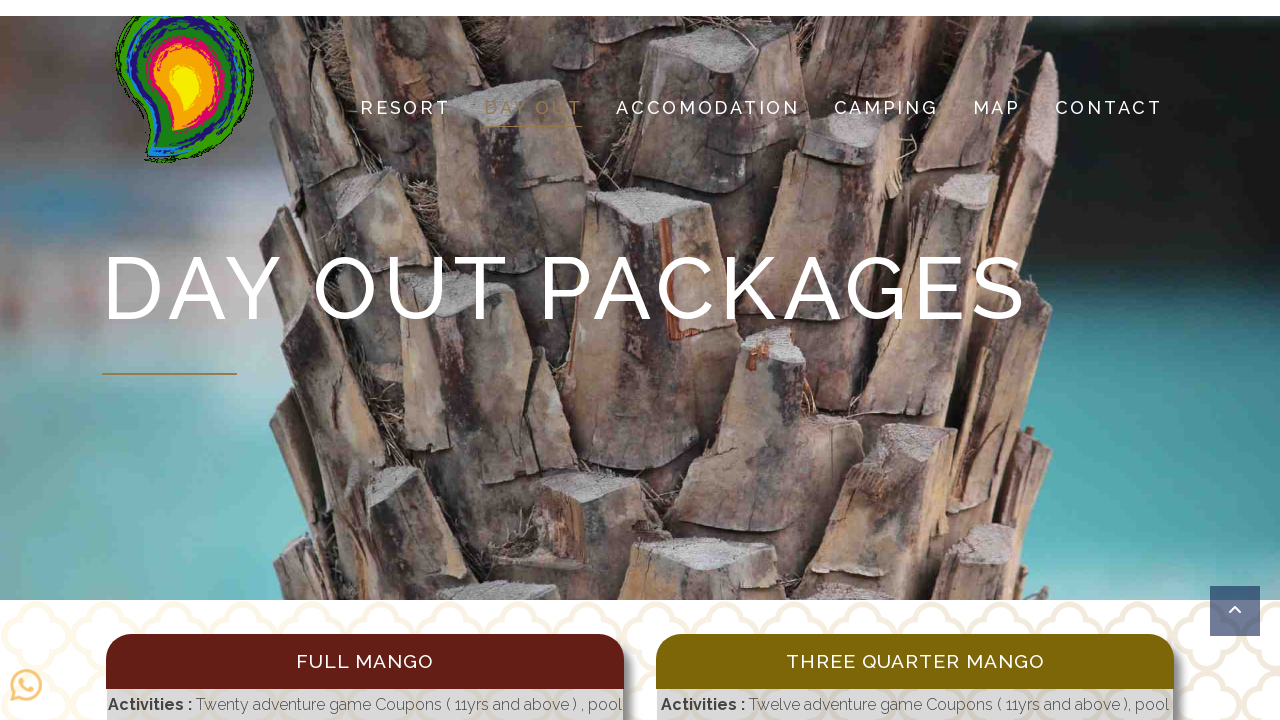

Located 'Day Out' element
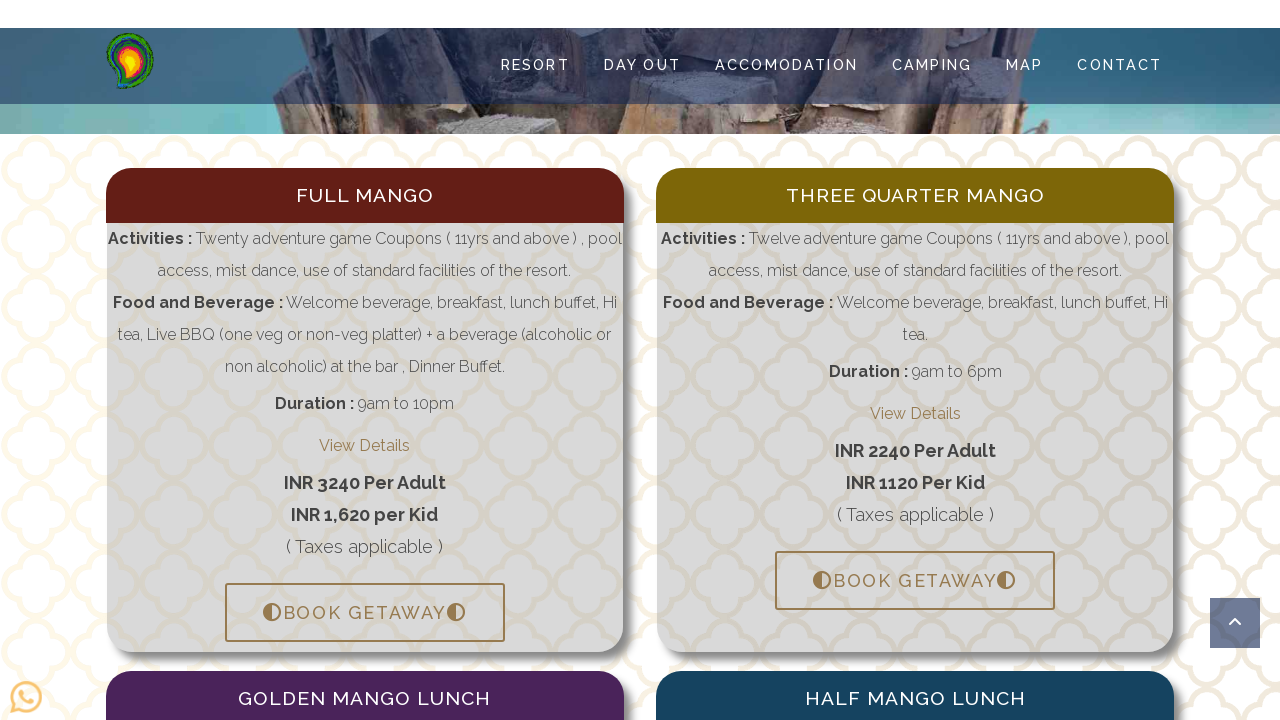

Clicked 'Day Out' link using JavaScript execution
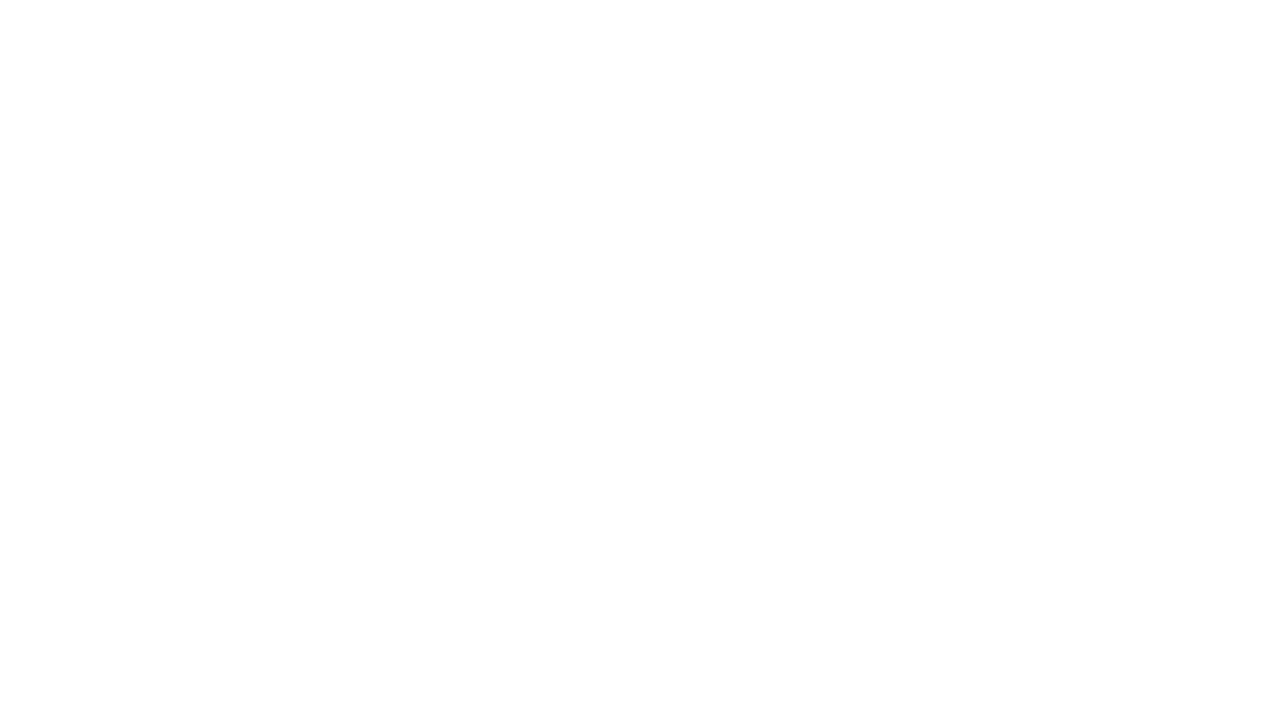

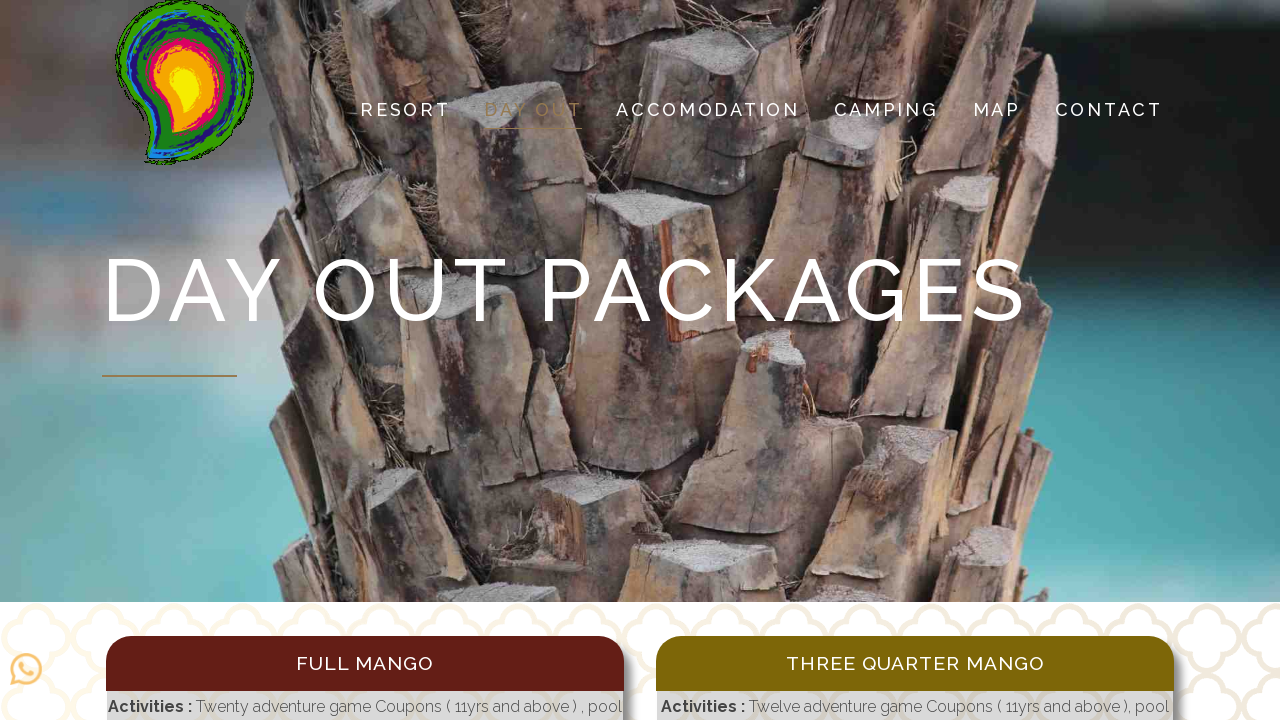